Navigates to the MPMA directory members page and waits for content to load

Starting URL: https://www.mpmadirectory.org.my/all-members?limit=200&cc=p

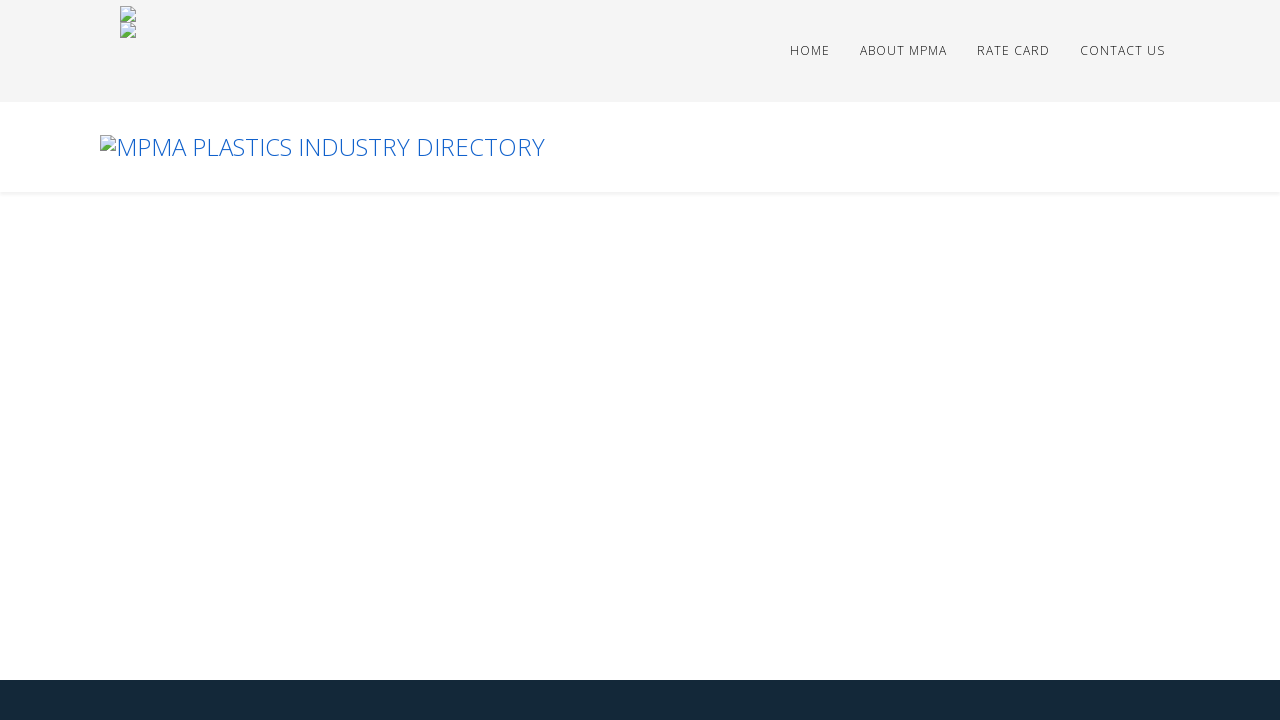

Navigated to MPMA directory members page with limit=200&cc=p
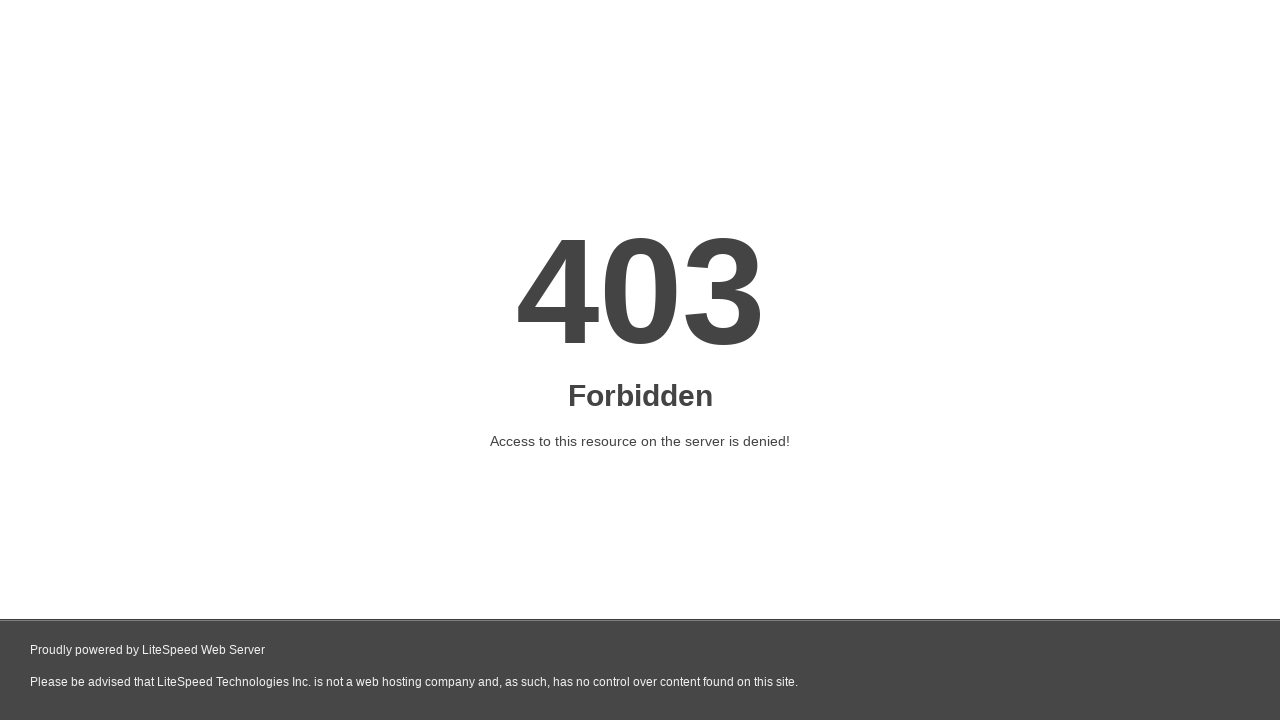

Waited for page content to fully load (networkidle state)
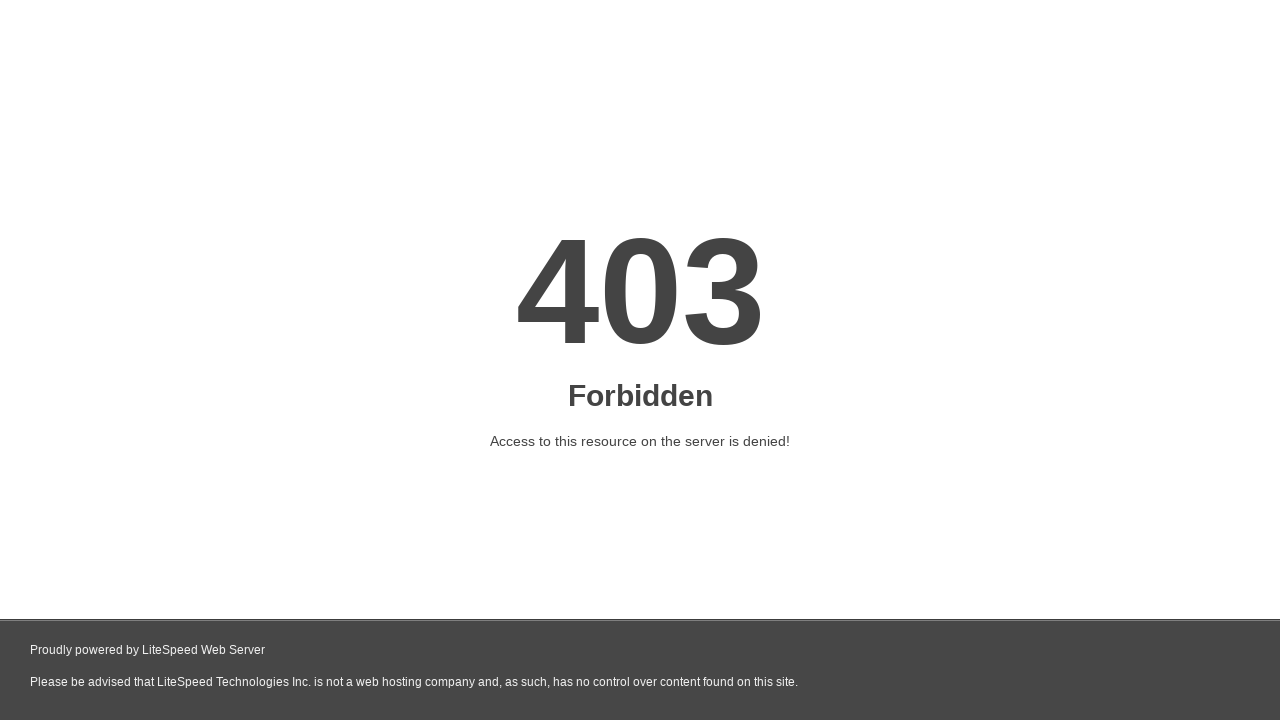

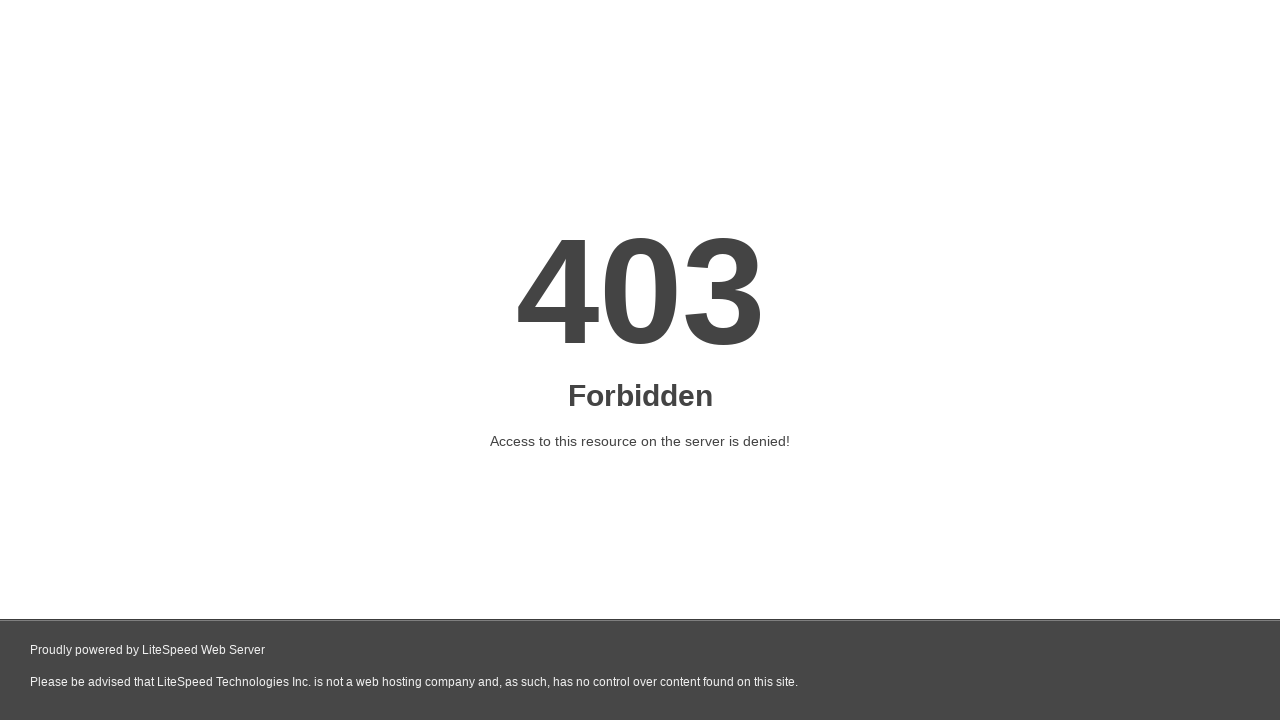